Tests adding multiple elements and deleting them one by one, verifying the count decreases correctly.

Starting URL: https://the-internet.herokuapp.com/add_remove_elements/

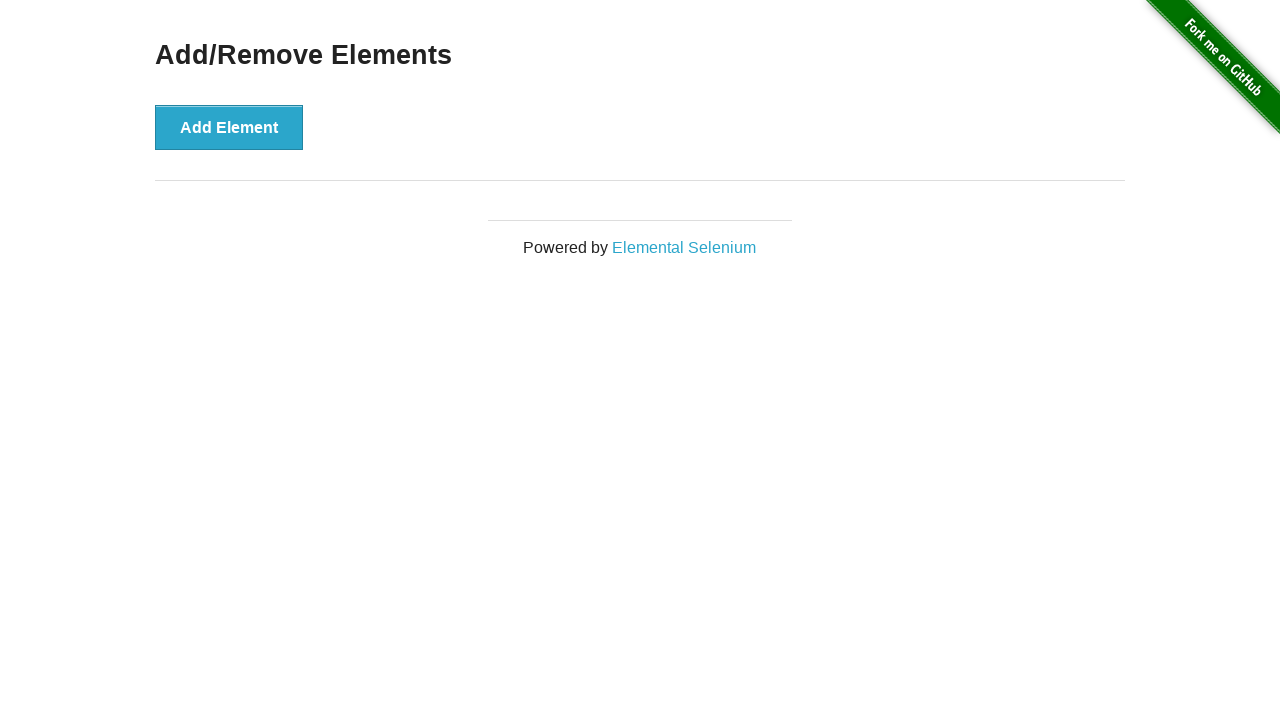

Clicked Add Element button (first time) at (229, 127) on button[onclick="addElement()"]
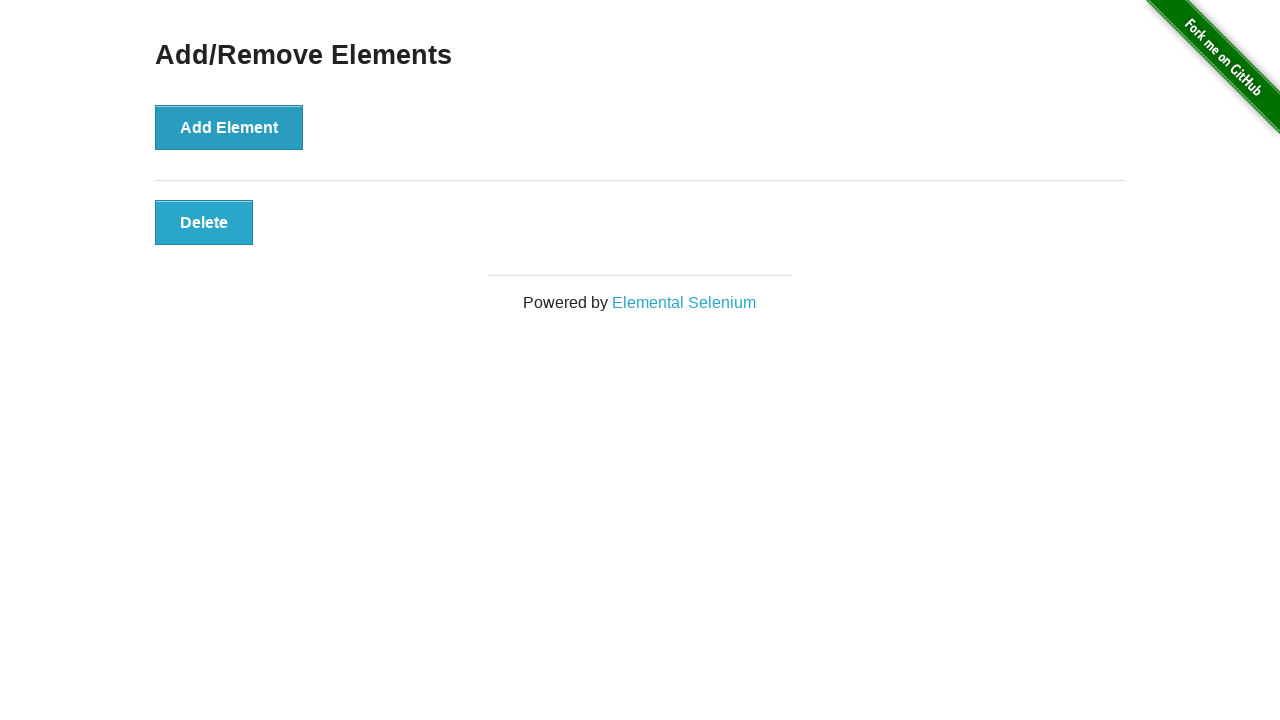

Clicked Add Element button (second time) at (229, 127) on button[onclick="addElement()"]
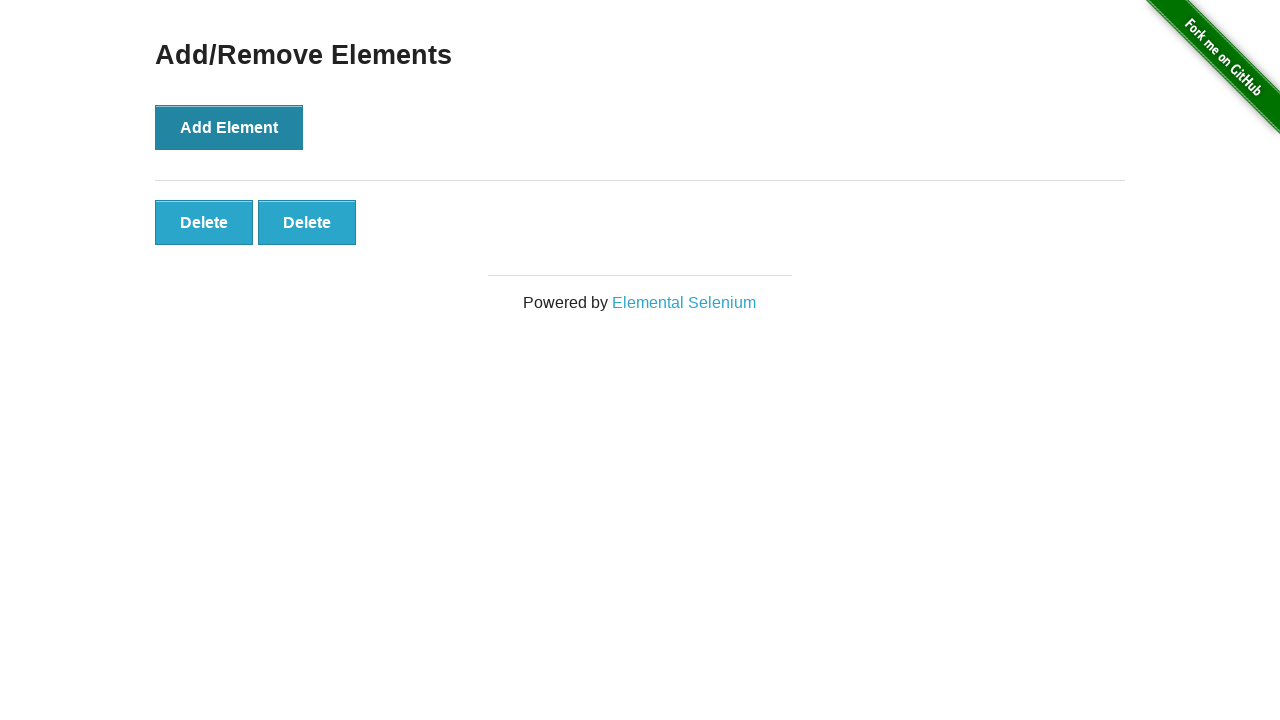

Retrieved all delete buttons from DOM
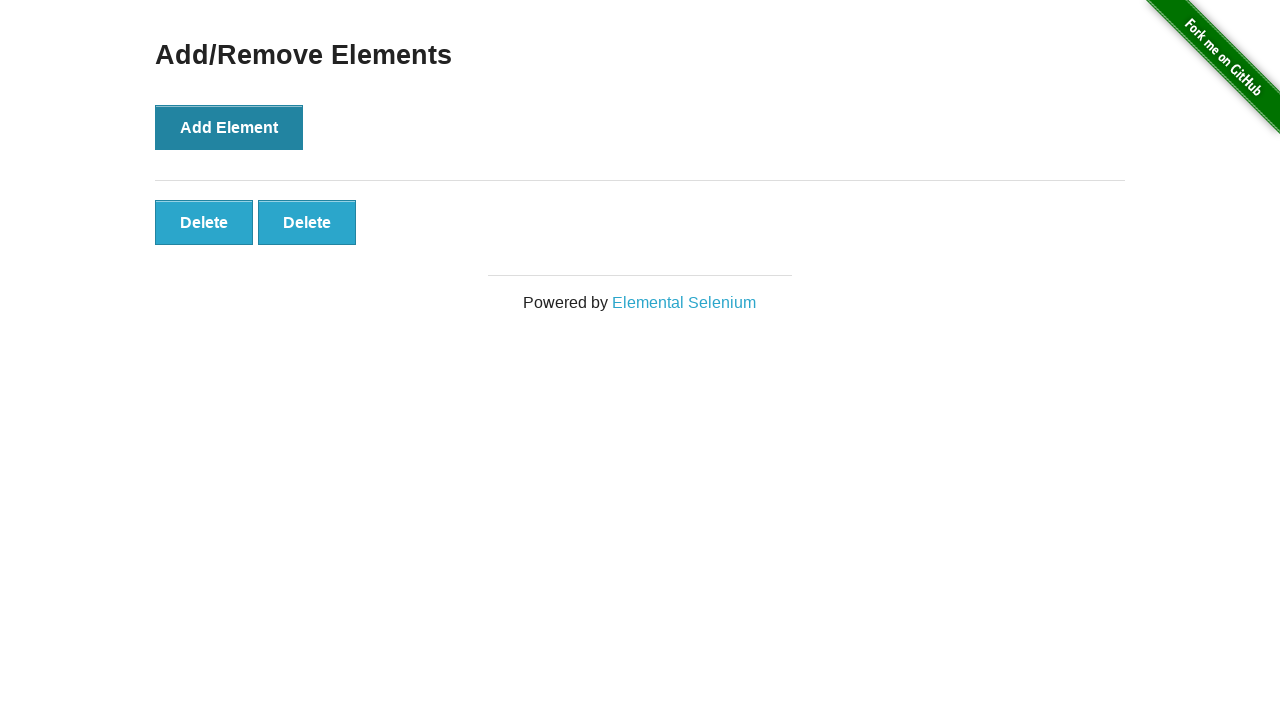

Verified that 2 delete buttons exist
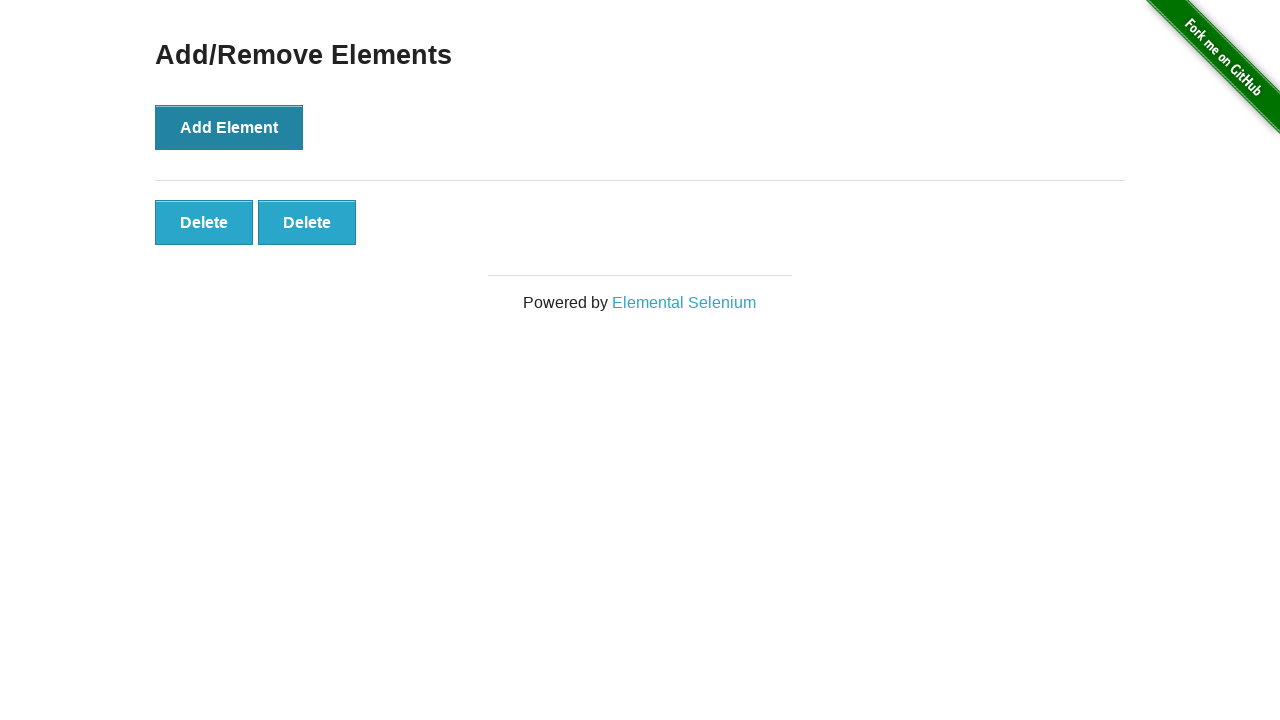

Clicked first delete button to remove element
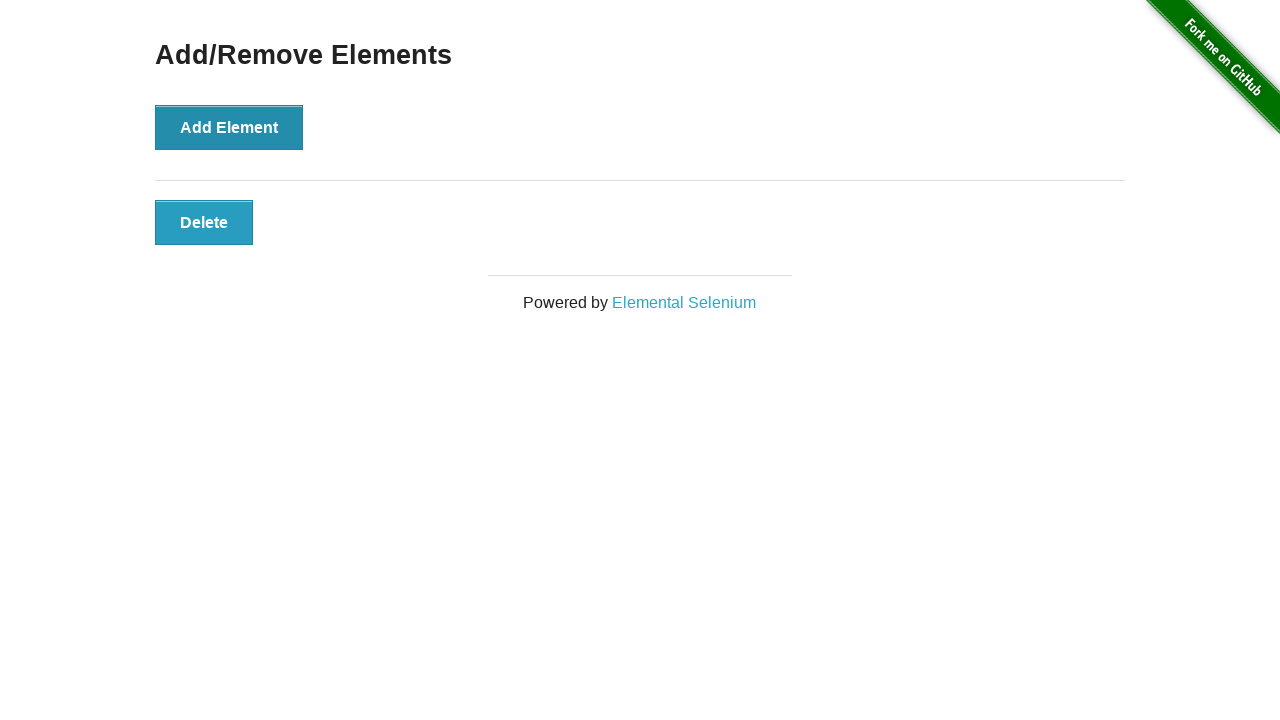

Retrieved all delete buttons from DOM after first deletion
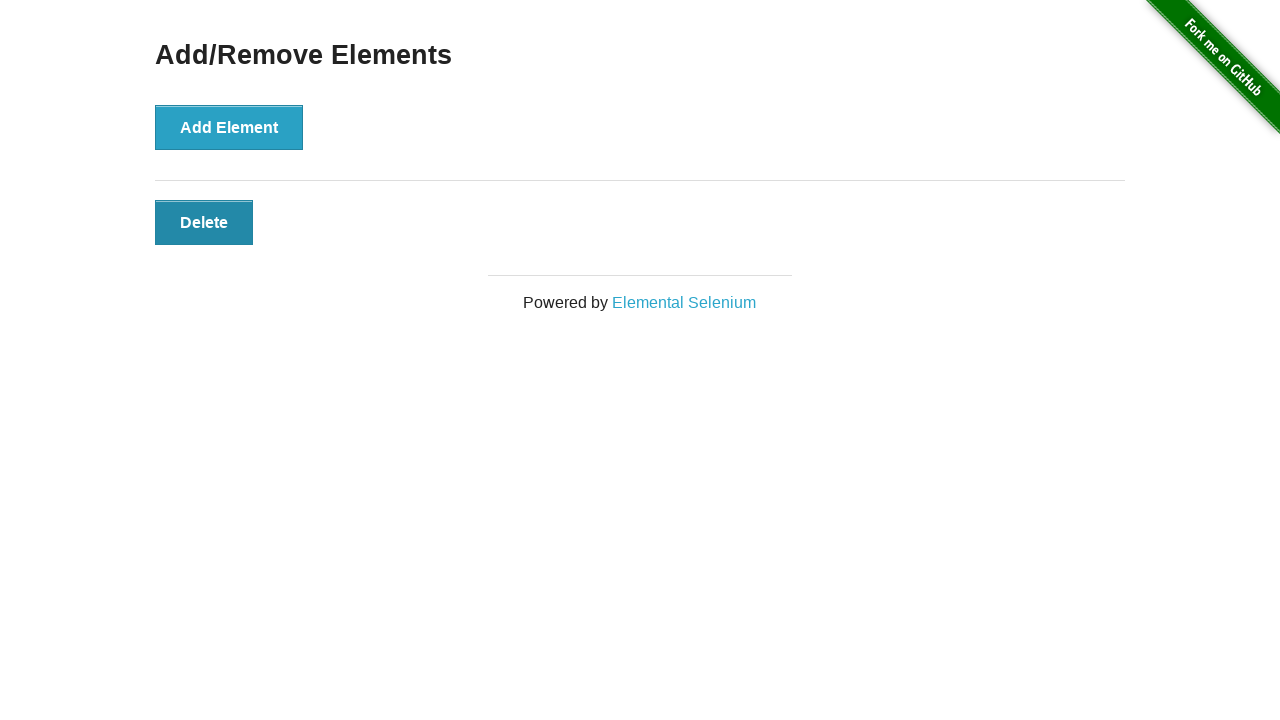

Verified that only 1 delete button remains
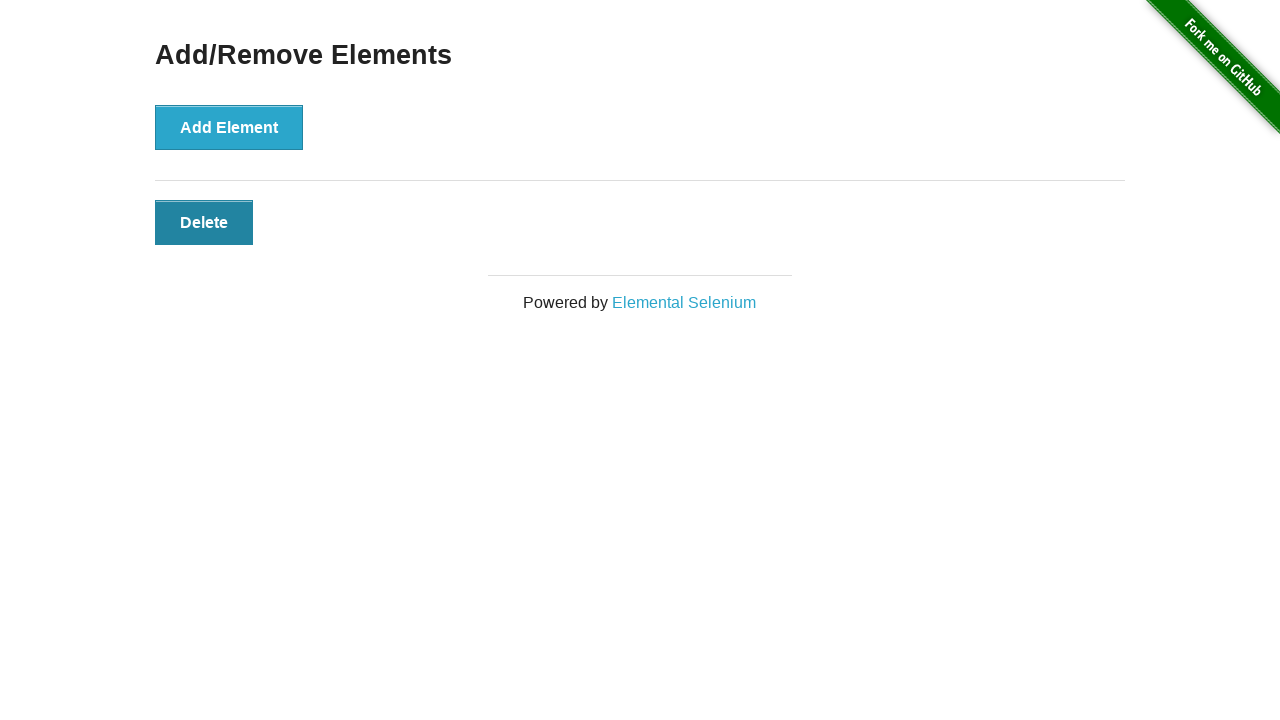

Clicked remaining delete button to remove last element
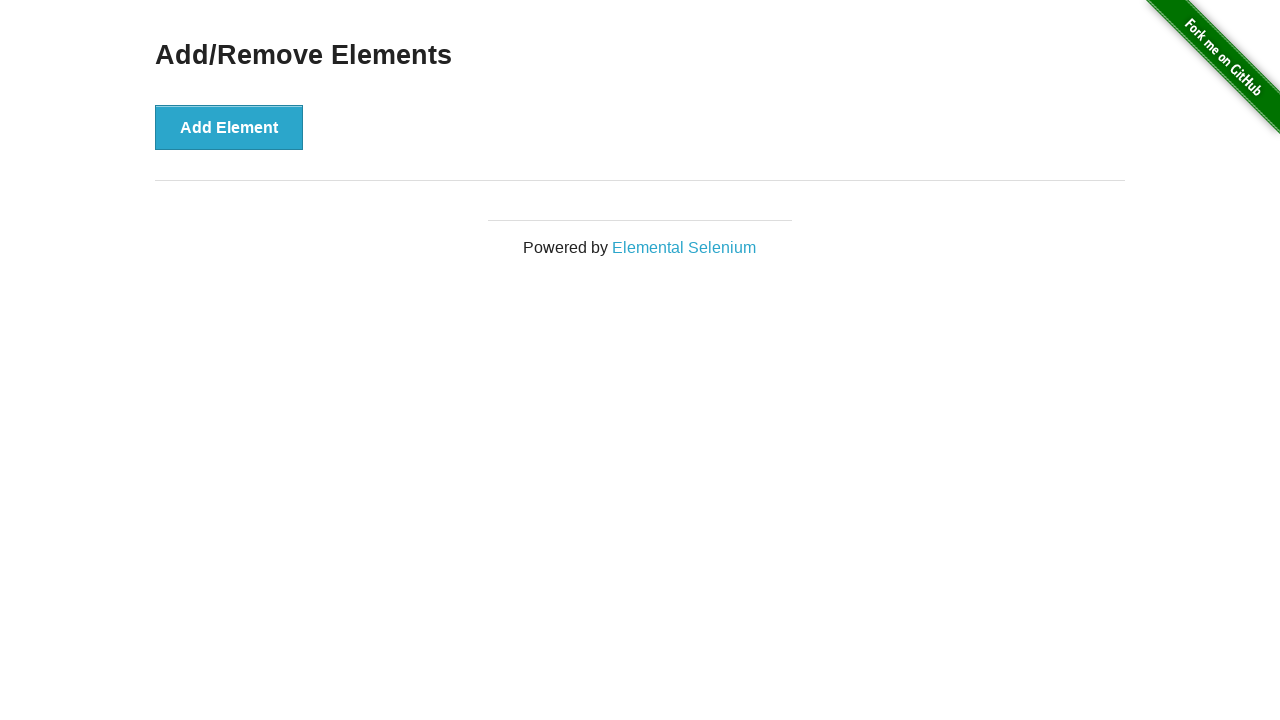

Retrieved all delete buttons from DOM after second deletion
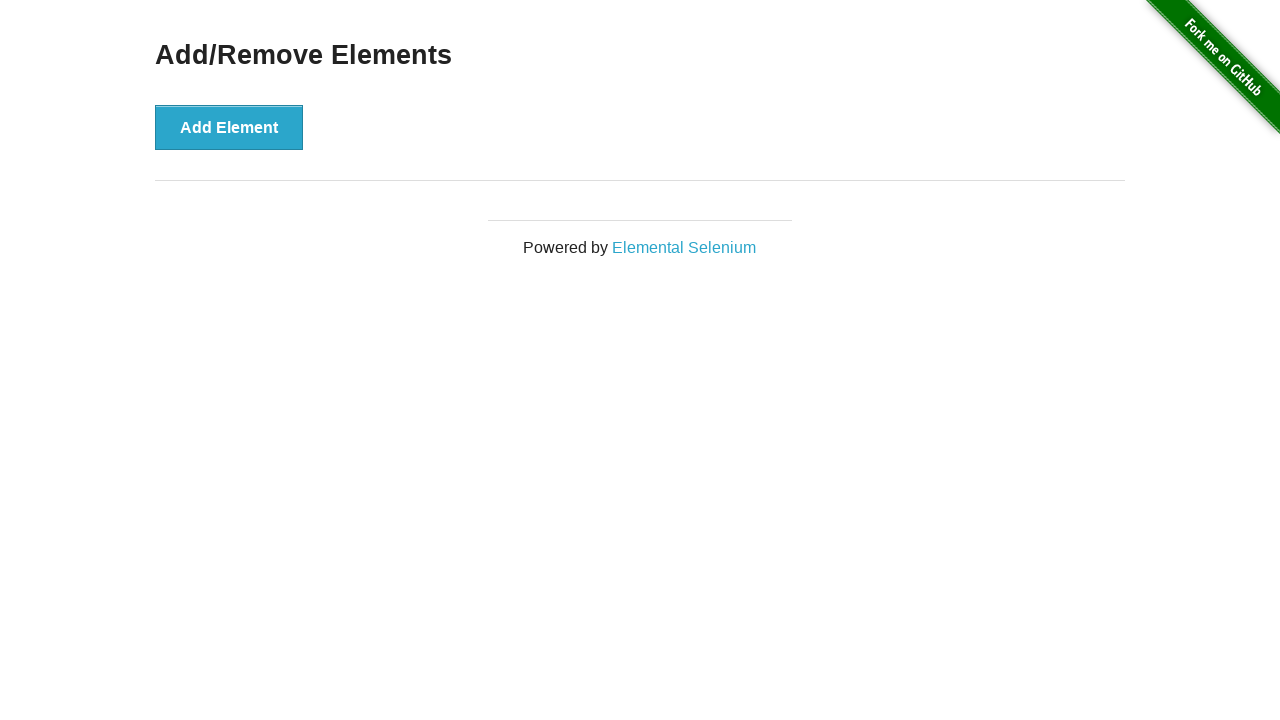

Verified that no delete buttons remain
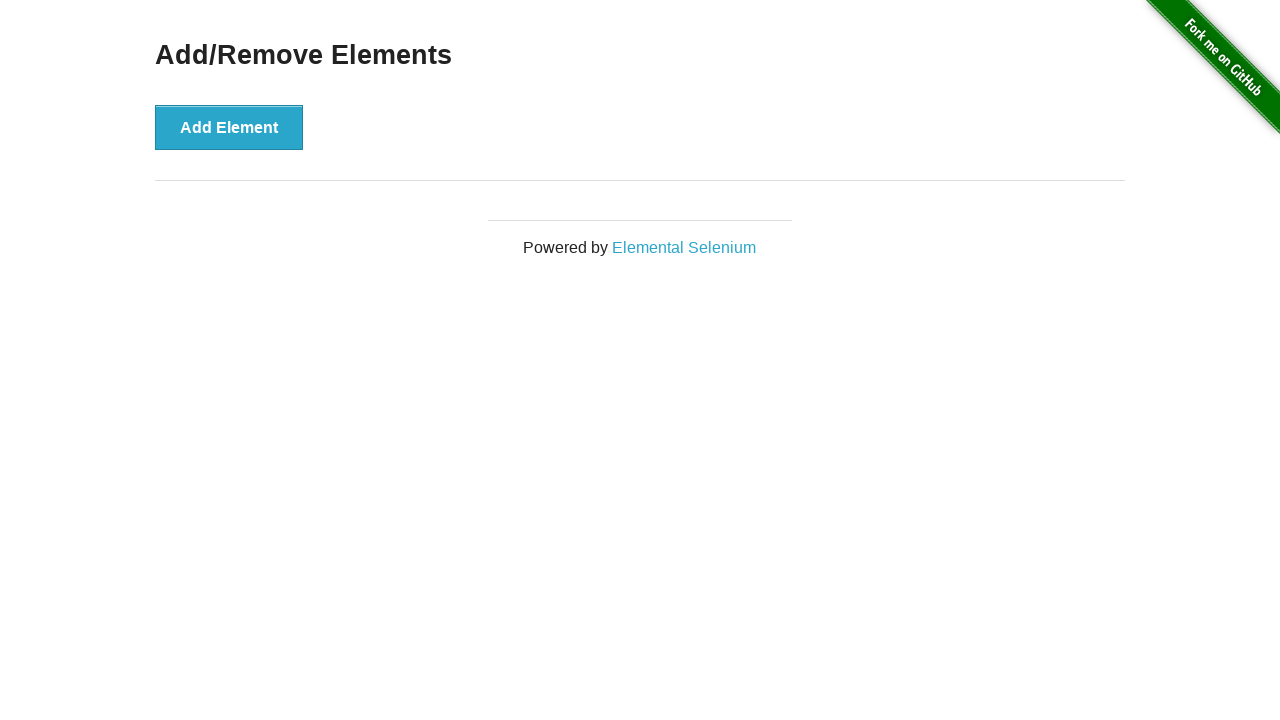

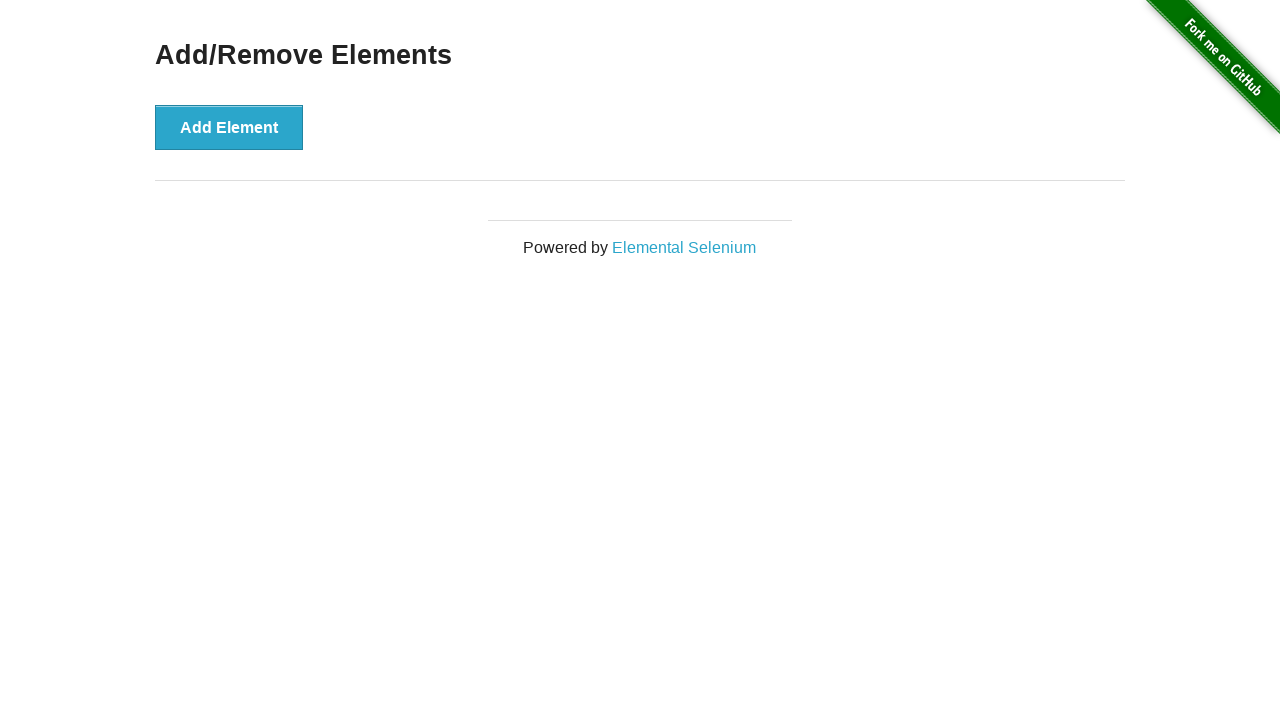